Tests the sorting functionality of a vegetable/fruit table by clicking on the column header and verifying that items are sorted alphabetically

Starting URL: https://rahulshettyacademy.com/seleniumPractise/#/offers

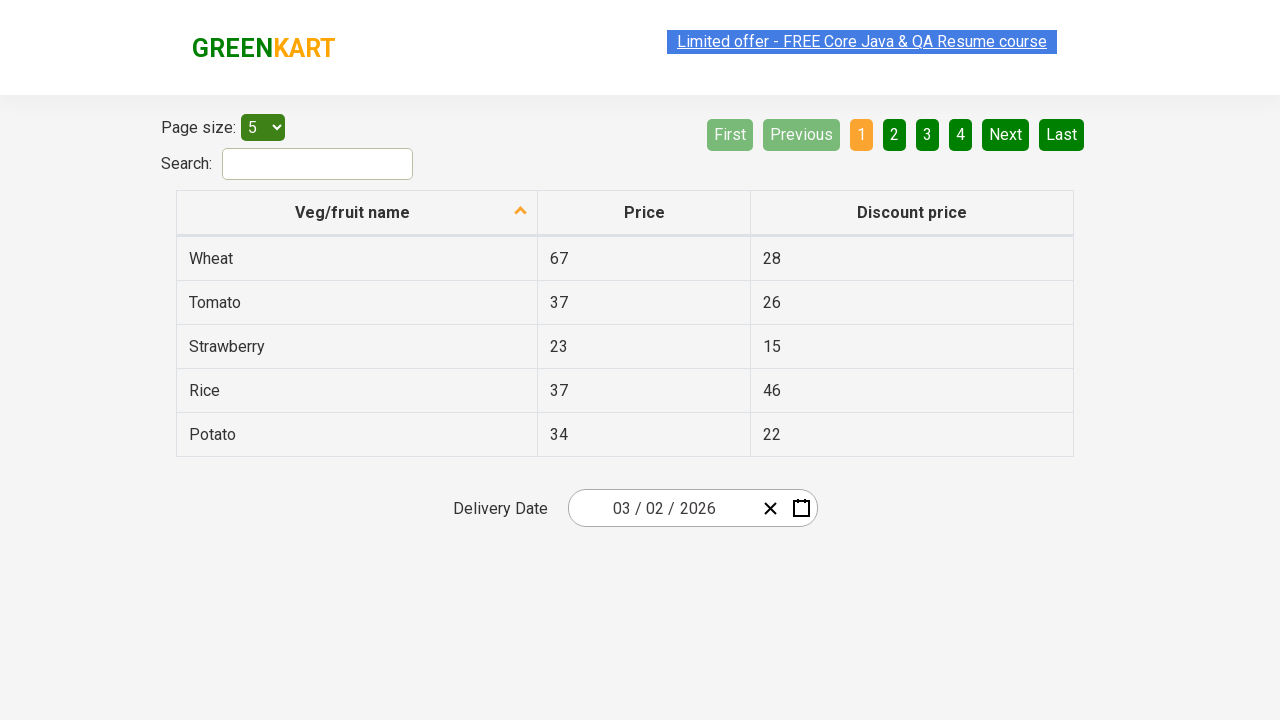

Clicked on 'Veg/fruit name' column header to sort at (353, 212) on xpath=//span[text() = 'Veg/fruit name']
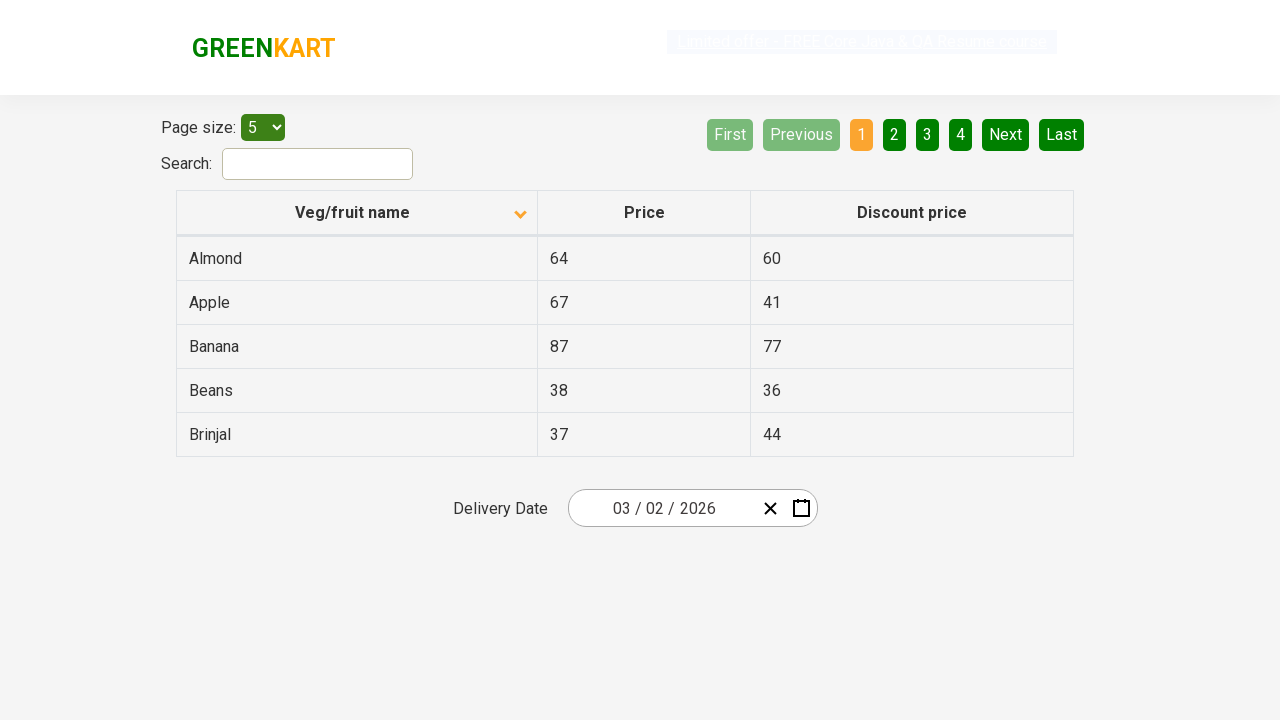

Table updated after sorting - first column cells are visible
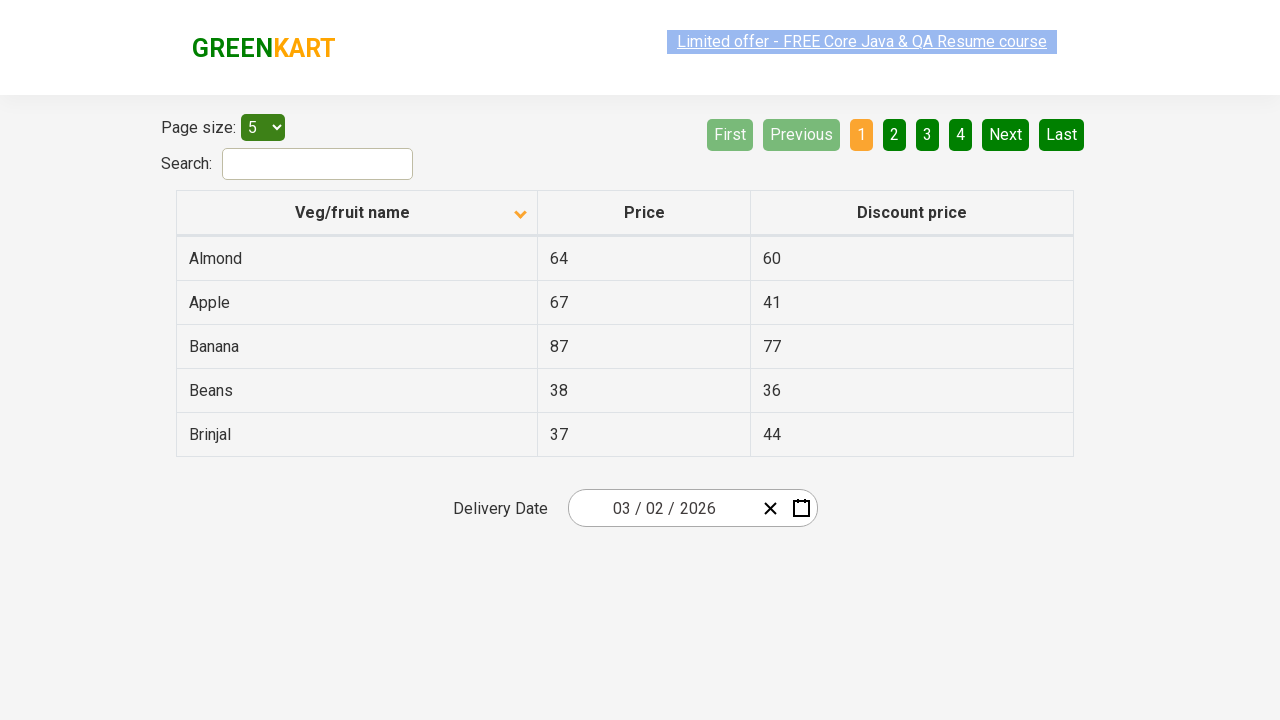

Collected all vegetable names from first column
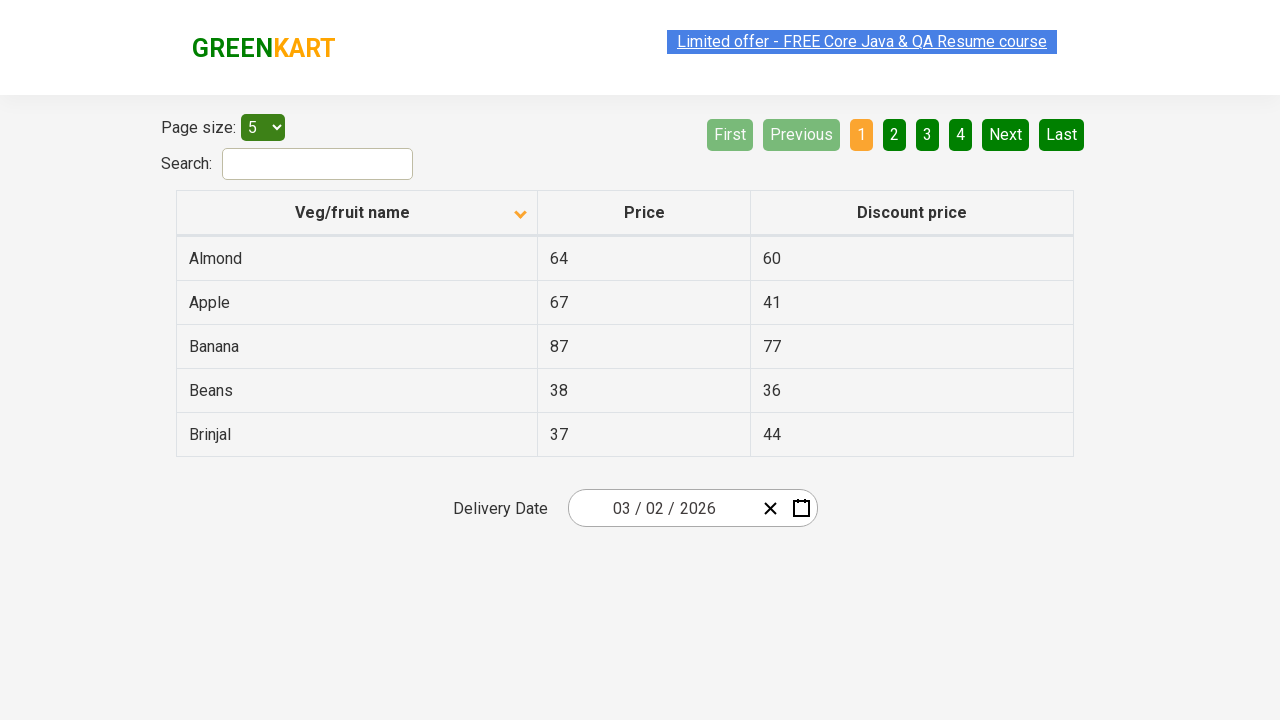

Extracted 5 vegetable names from table
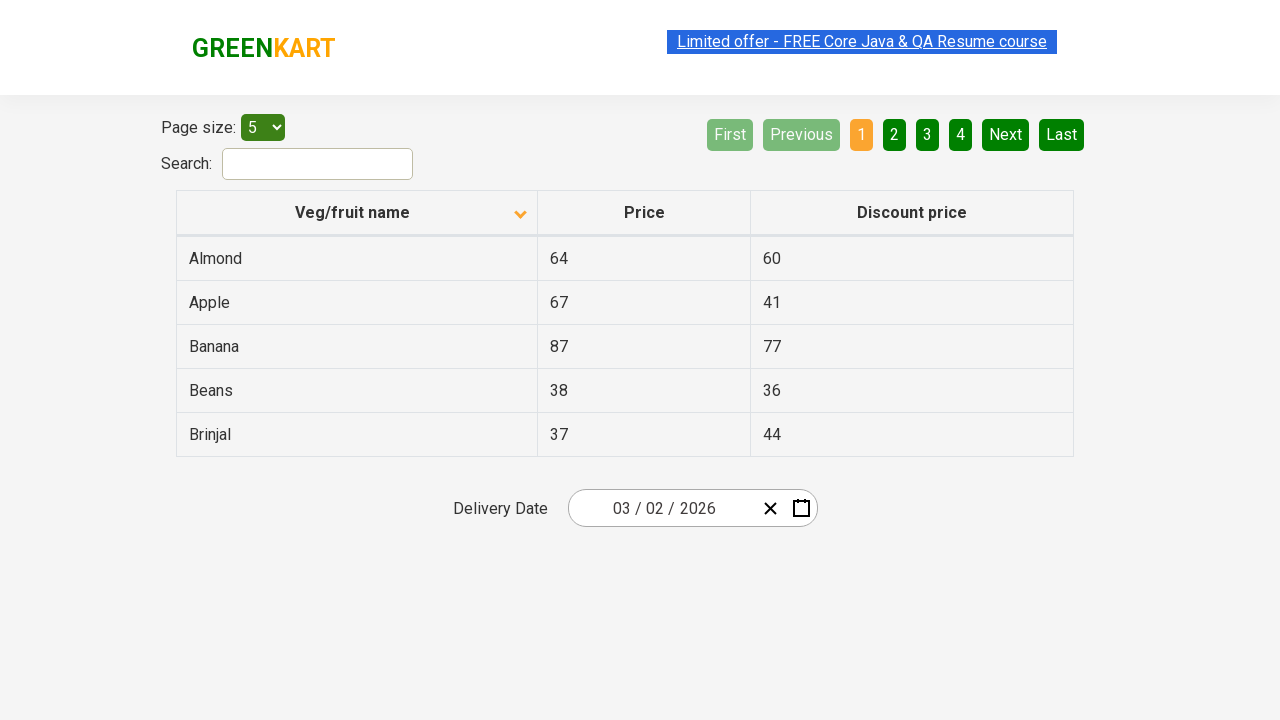

Created alphabetically sorted reference list for comparison
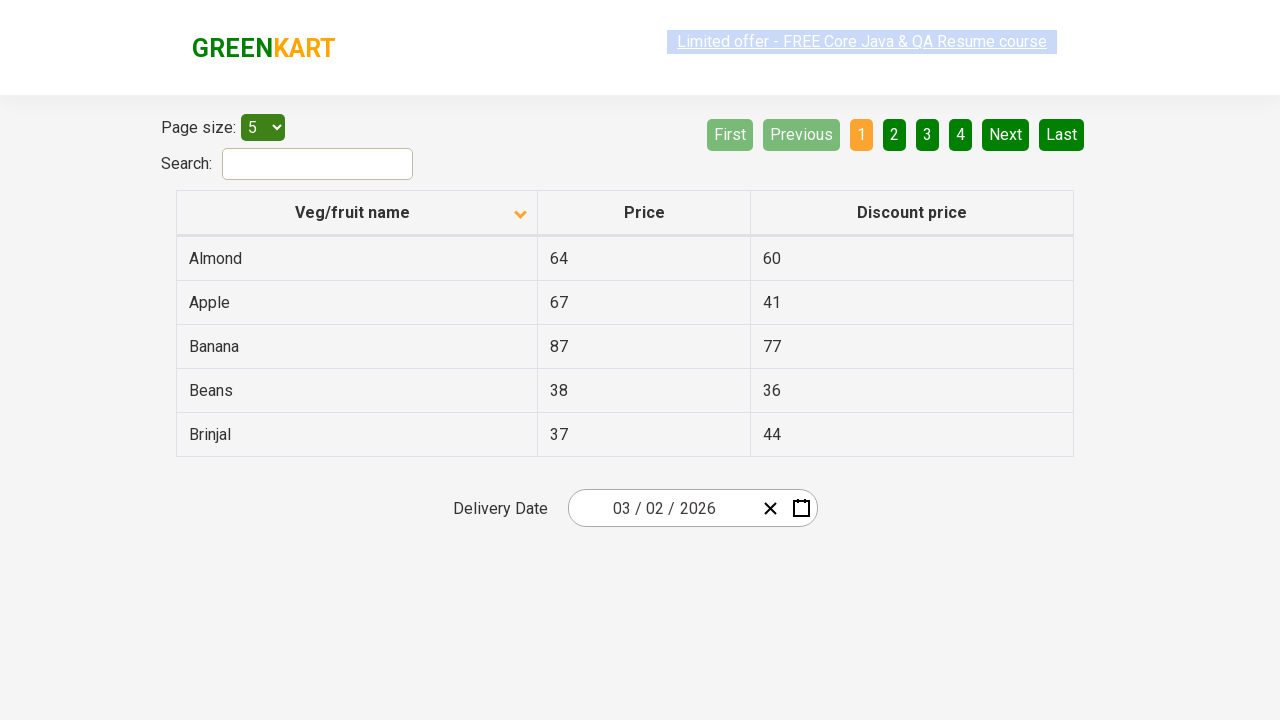

Assertion passed - vegetables are sorted alphabetically
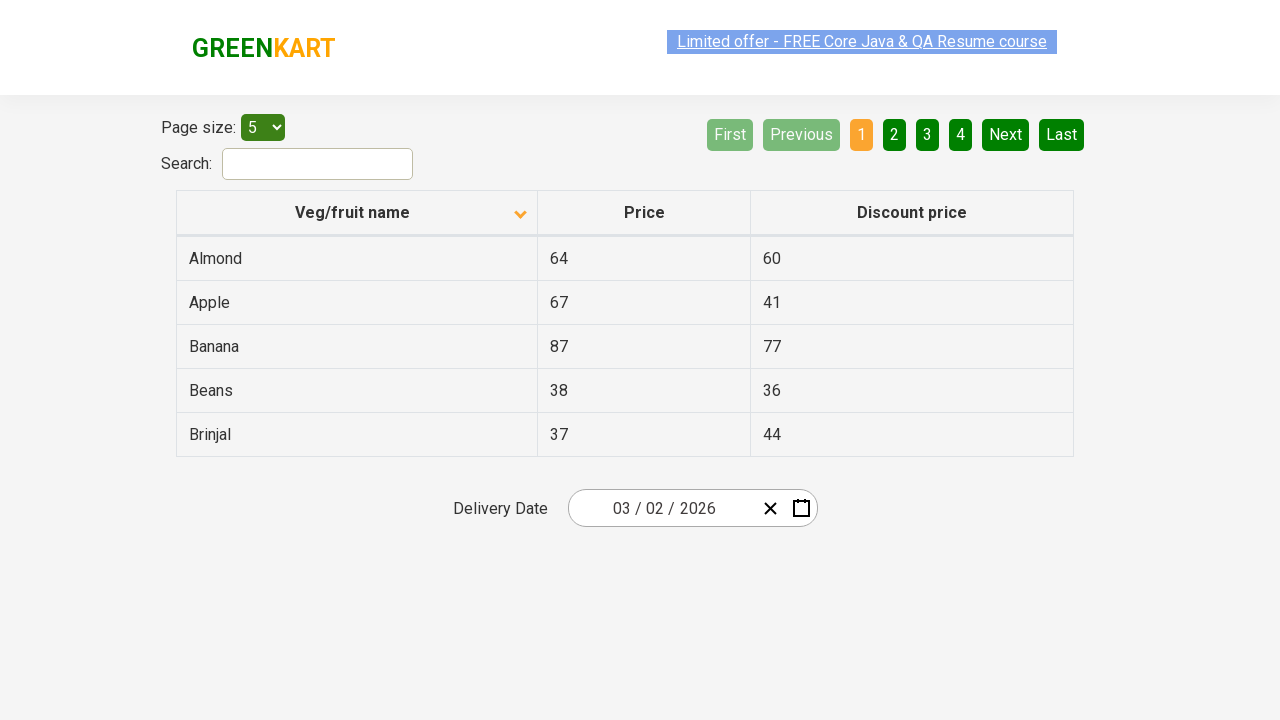

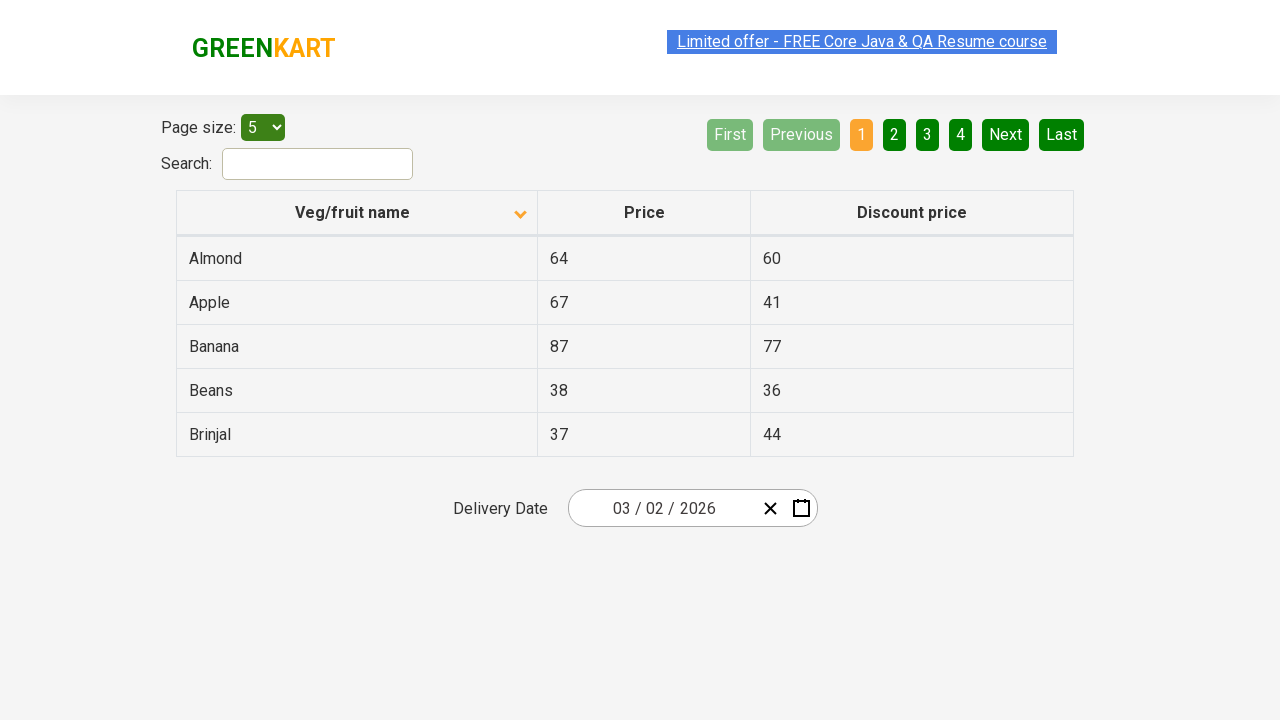